Tests click events on a practice automation page by clicking animal buttons (cat, pig, dog, cow) and verifying that the correct animal sounds are displayed in a demo element.

Starting URL: https://practice-automation.com/click-events/

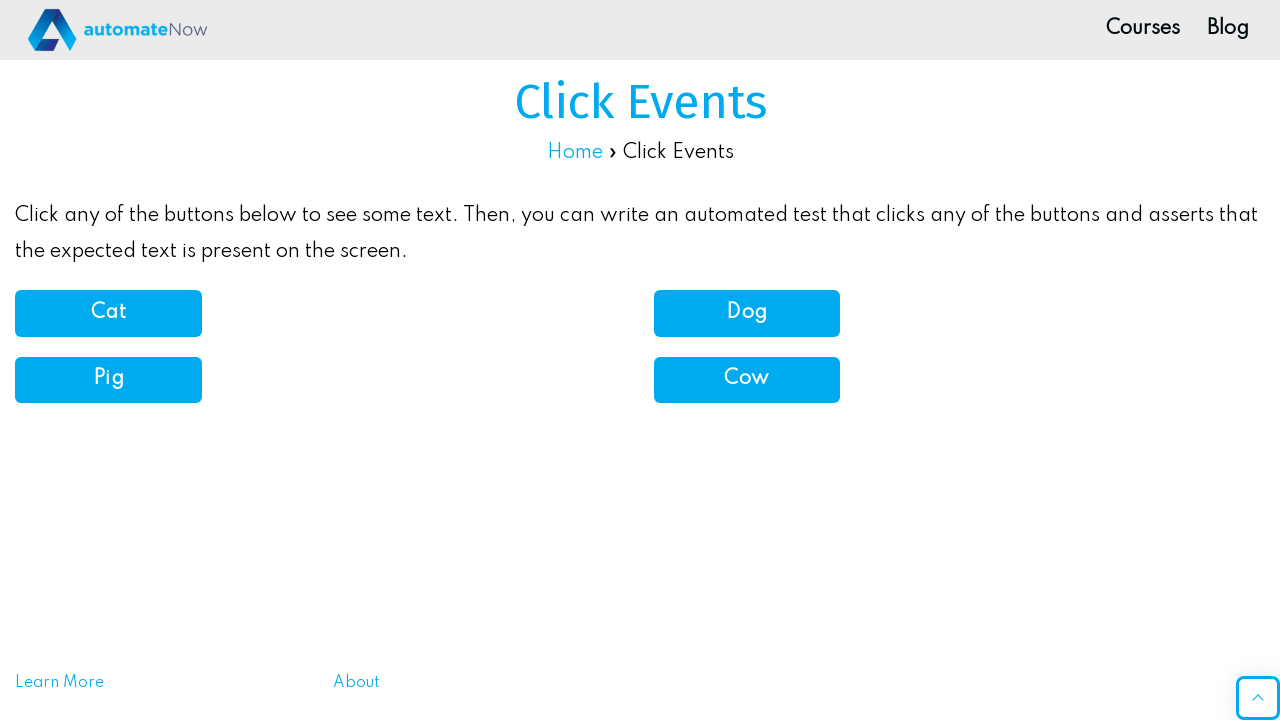

Located page title element
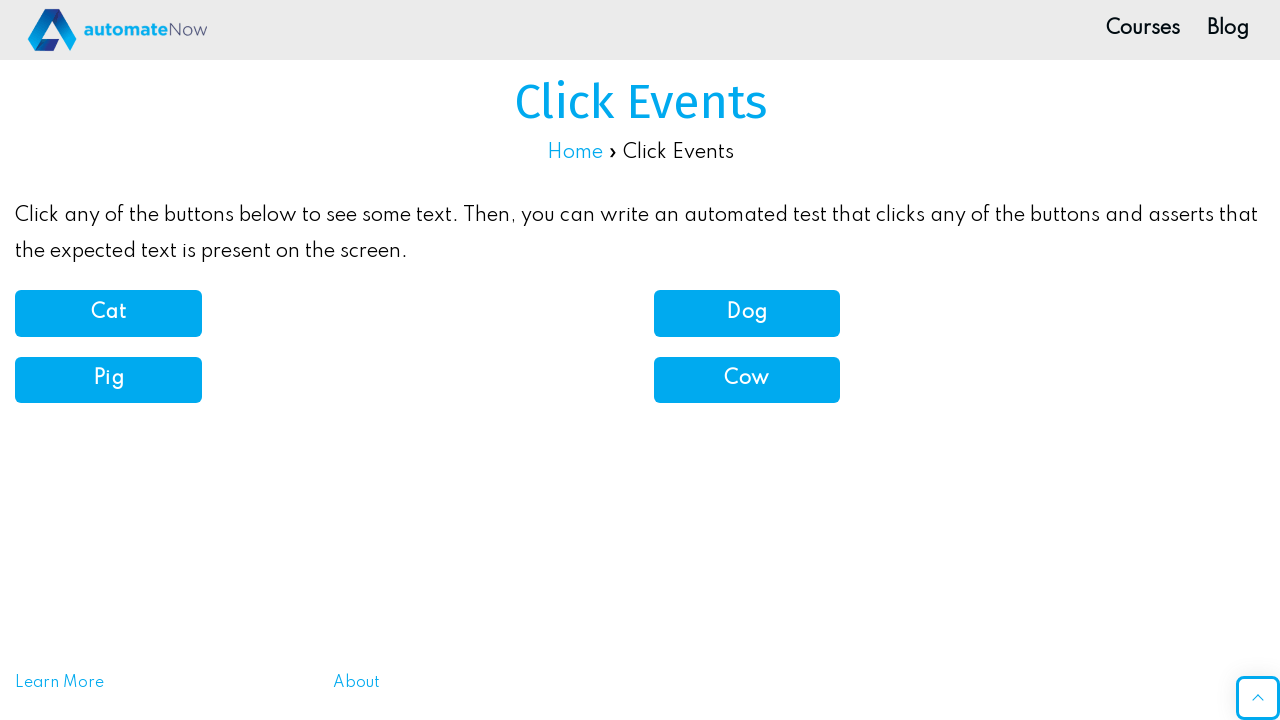

Verified page title is 'Click Events'
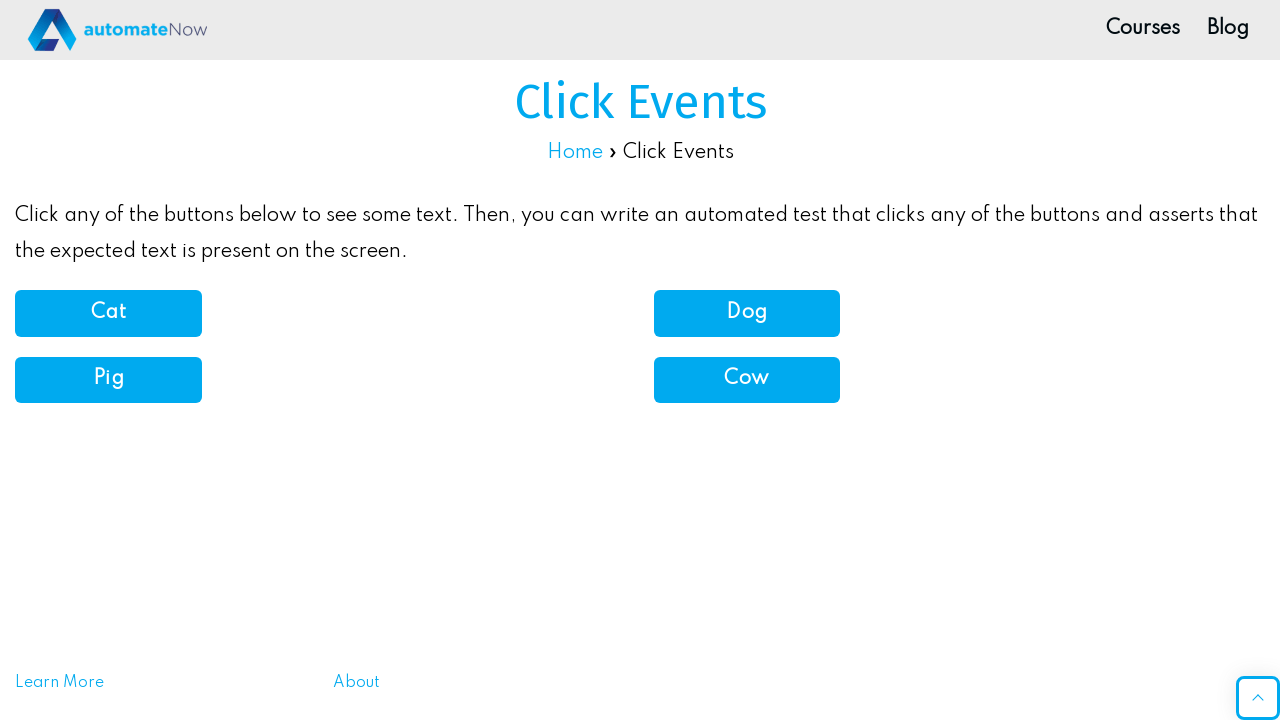

Located Home link
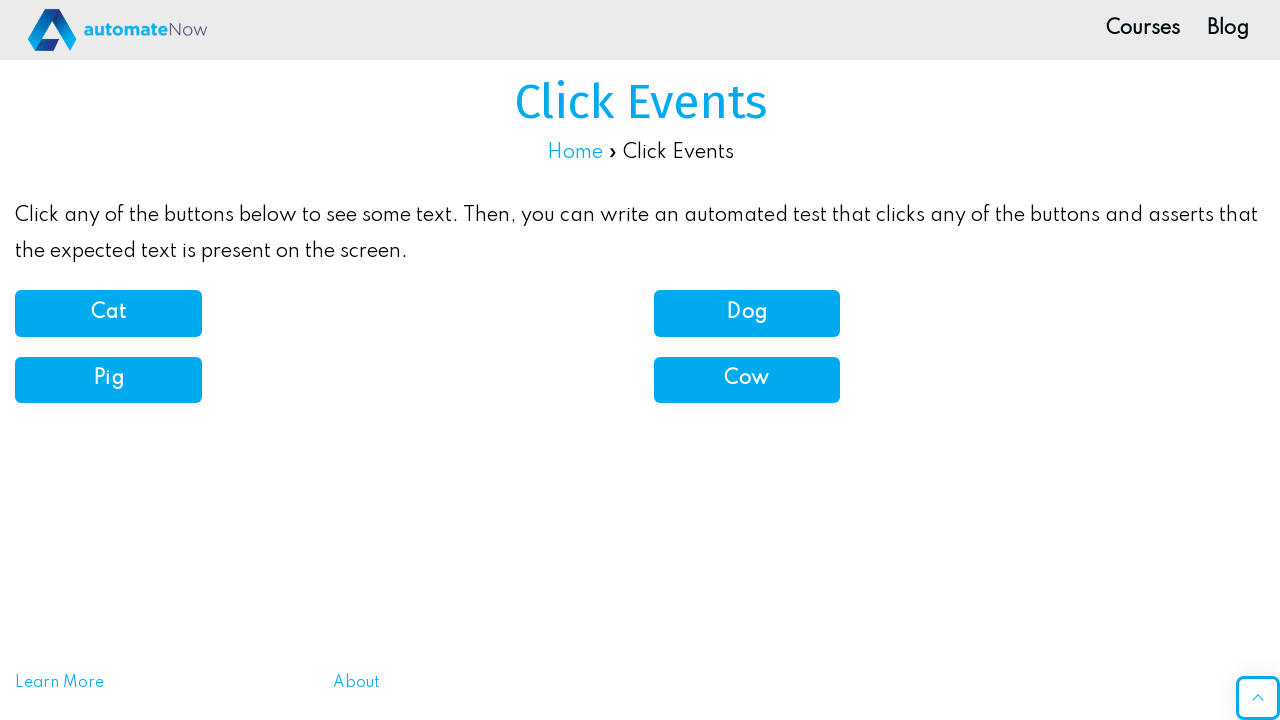

Verified Home link is present
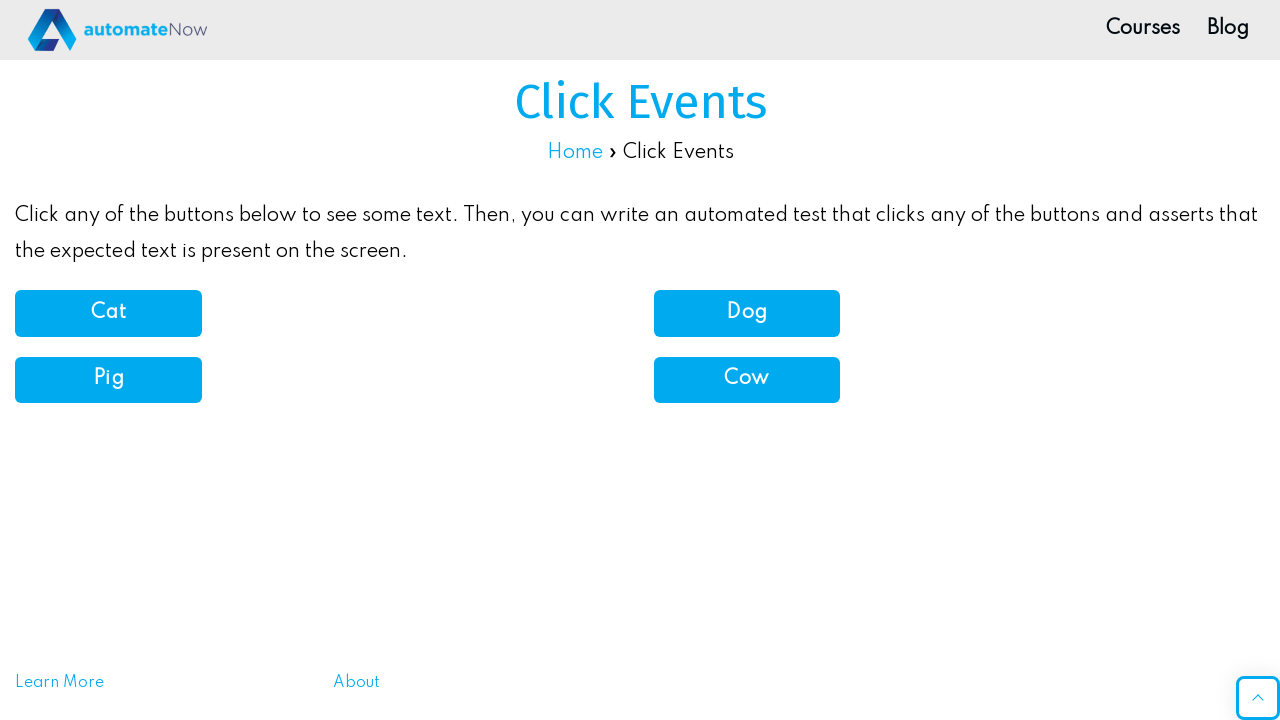

Clicked cat button at (108, 313) on xpath=//article[@id='post-3145']/div/div[3]/div/div/div/div/button/b
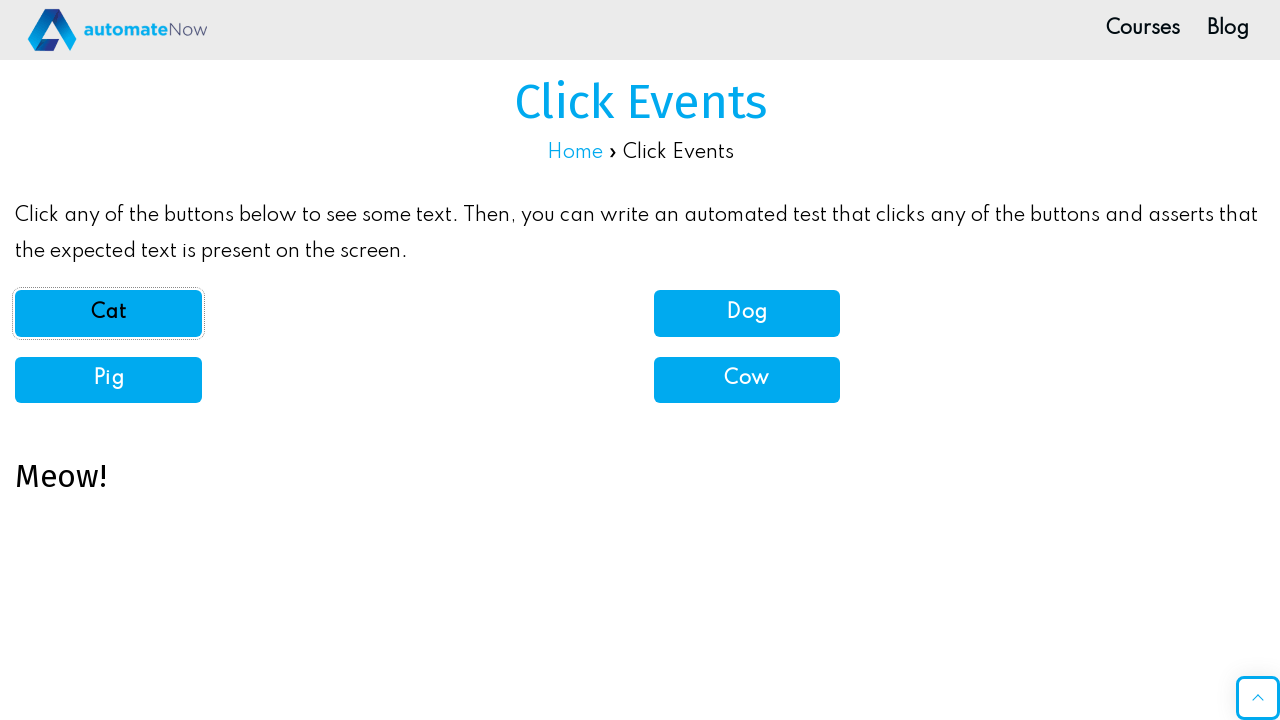

Located demo element
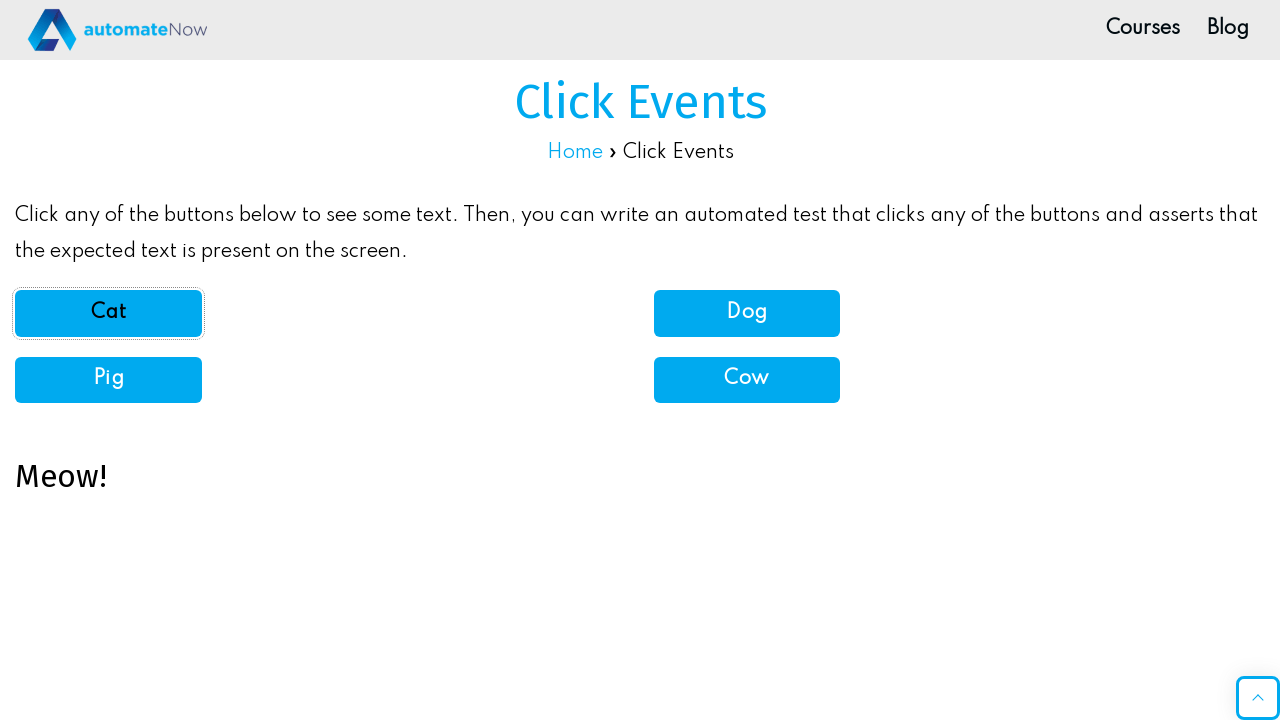

Verified 'Meow!' sound displayed after clicking cat button
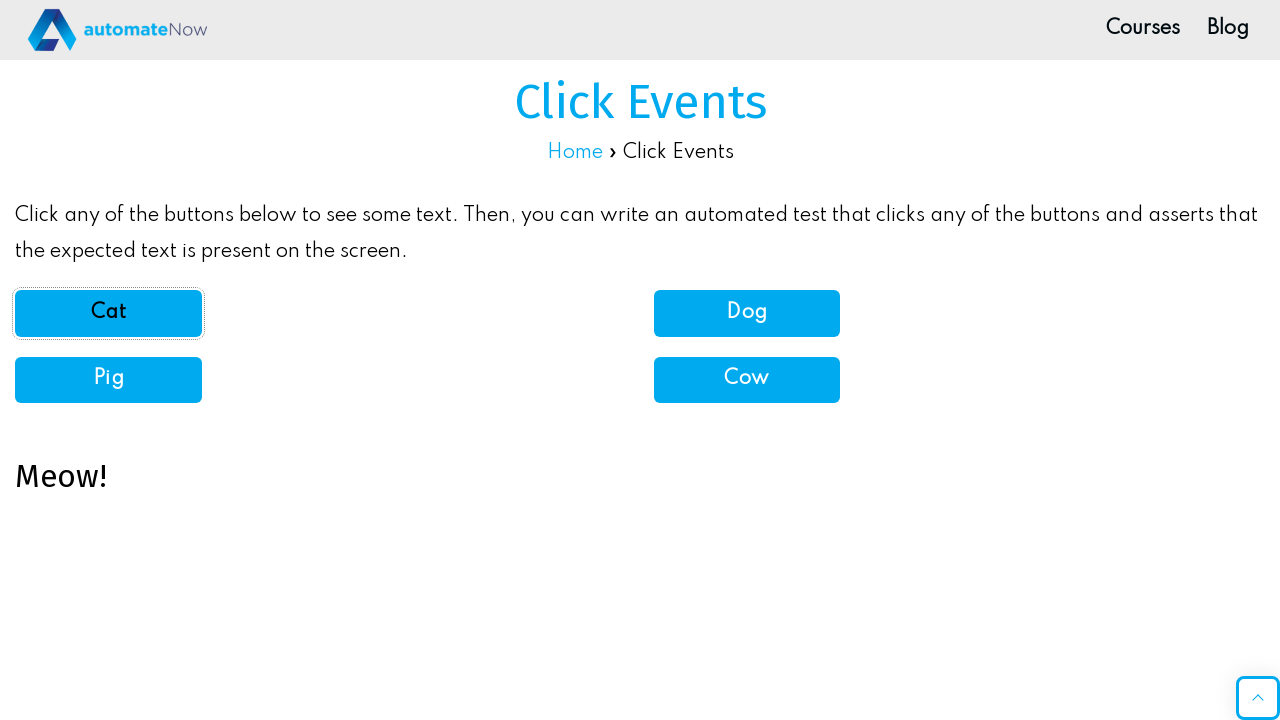

Clicked pig button at (108, 380) on xpath=//button[@onclick='pigSound()']
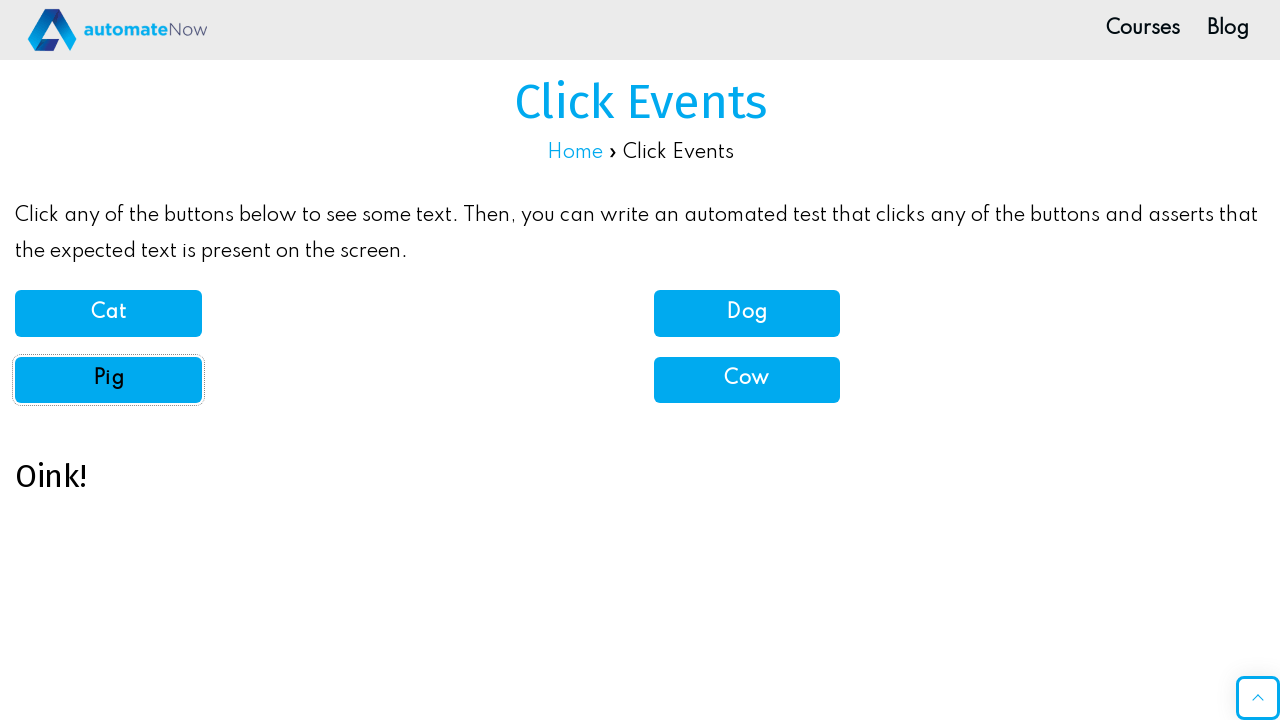

Verified 'Oink!' sound displayed after clicking pig button
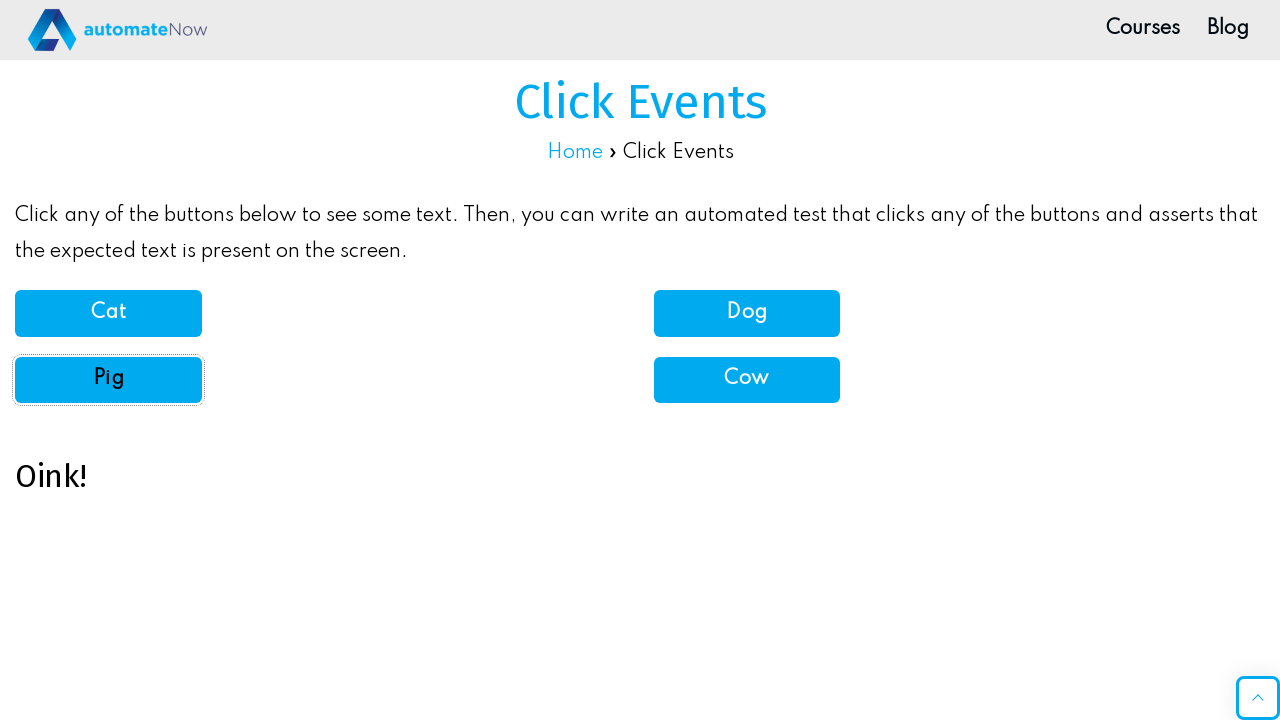

Clicked dog button at (747, 313) on xpath=//article[@id='post-3145']/div/div[3]/div/div/div/div[2]/button/b
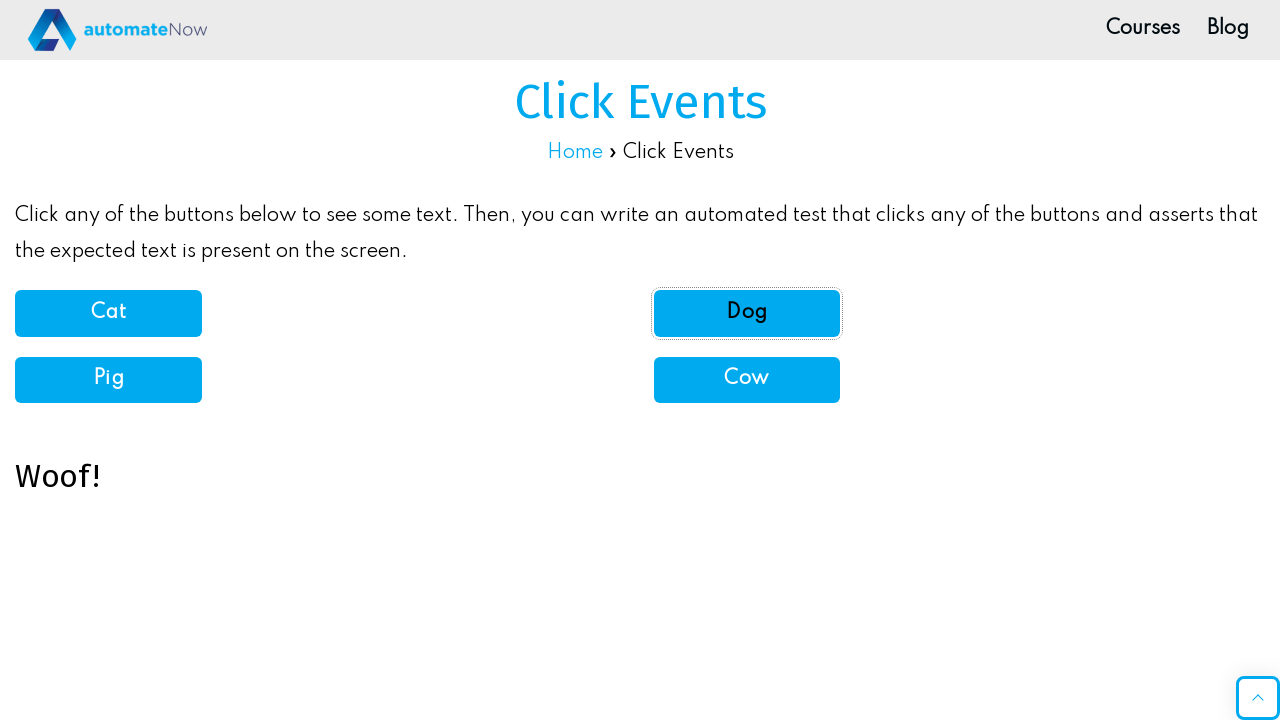

Verified 'Woof!' sound displayed after clicking dog button
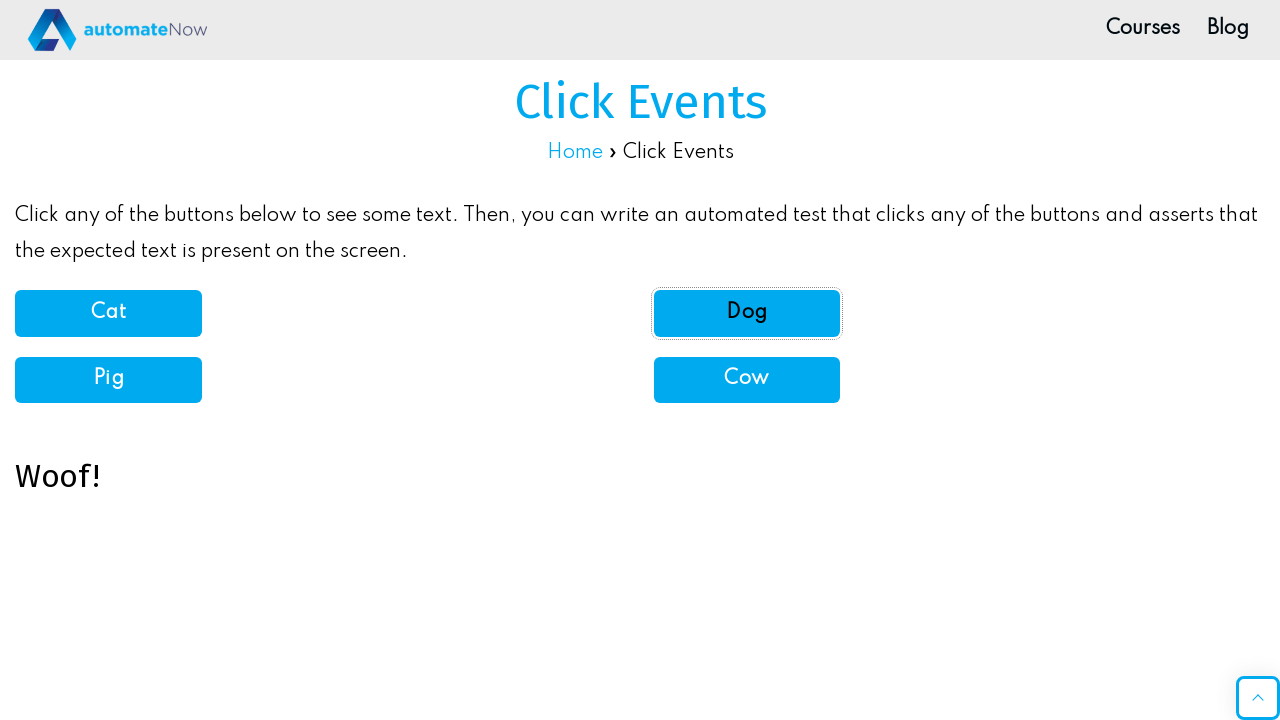

Clicked cow button at (747, 379) on xpath=//article[@id='post-3145']/div/div[5]/div[2]/button/b
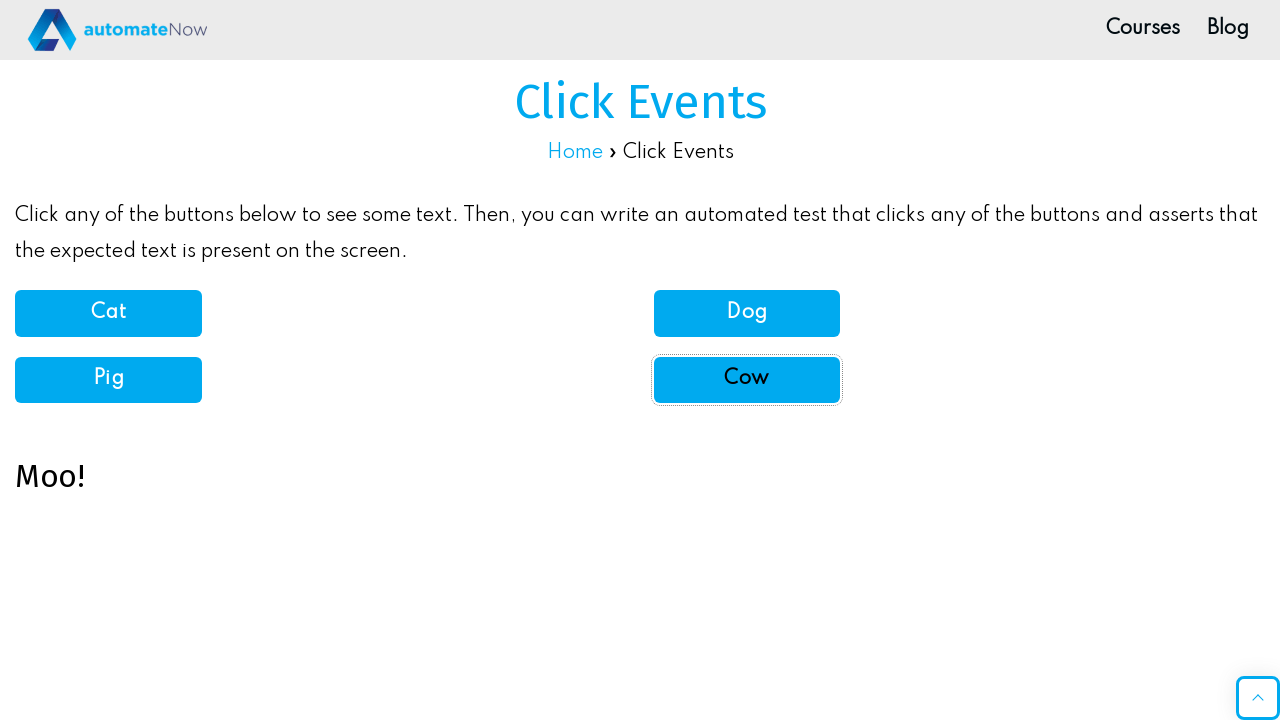

Verified 'Moo!' sound displayed after clicking cow button
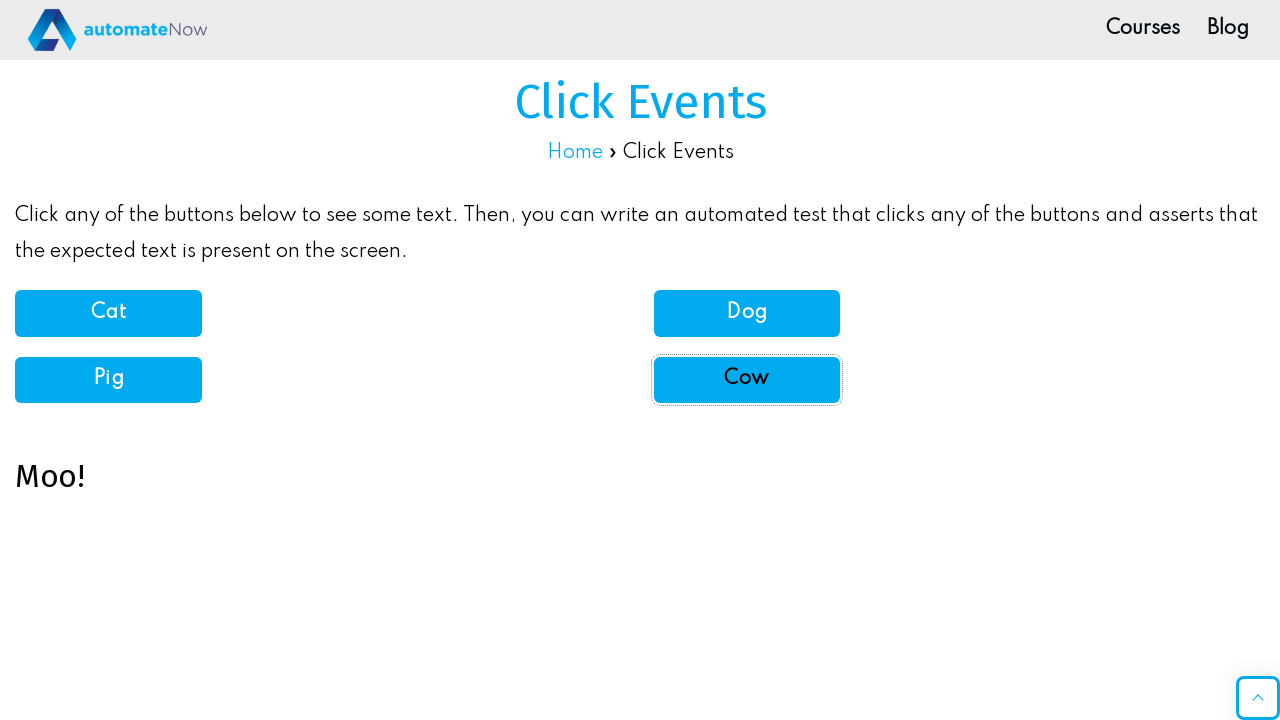

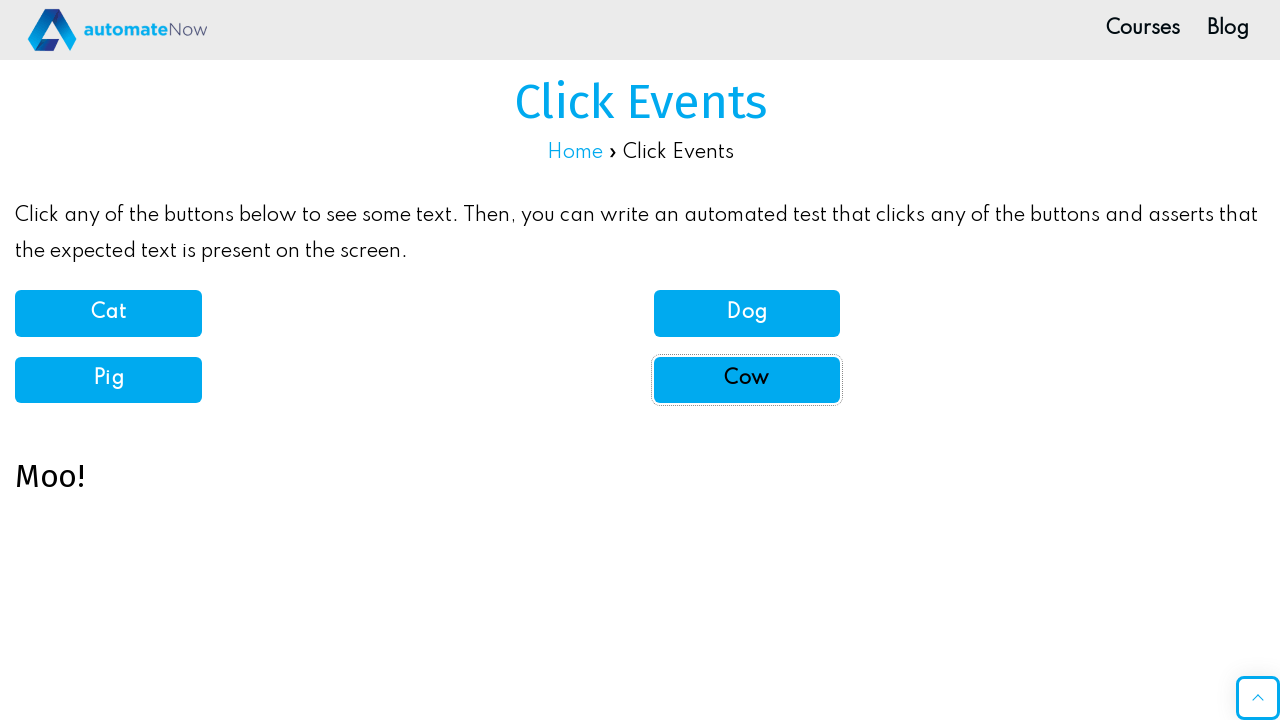